Tests checkbox functionality by verifying initial states, clicking to toggle selections, and confirming the final states of two checkboxes

Starting URL: https://practice.cydeo.com/checkboxes

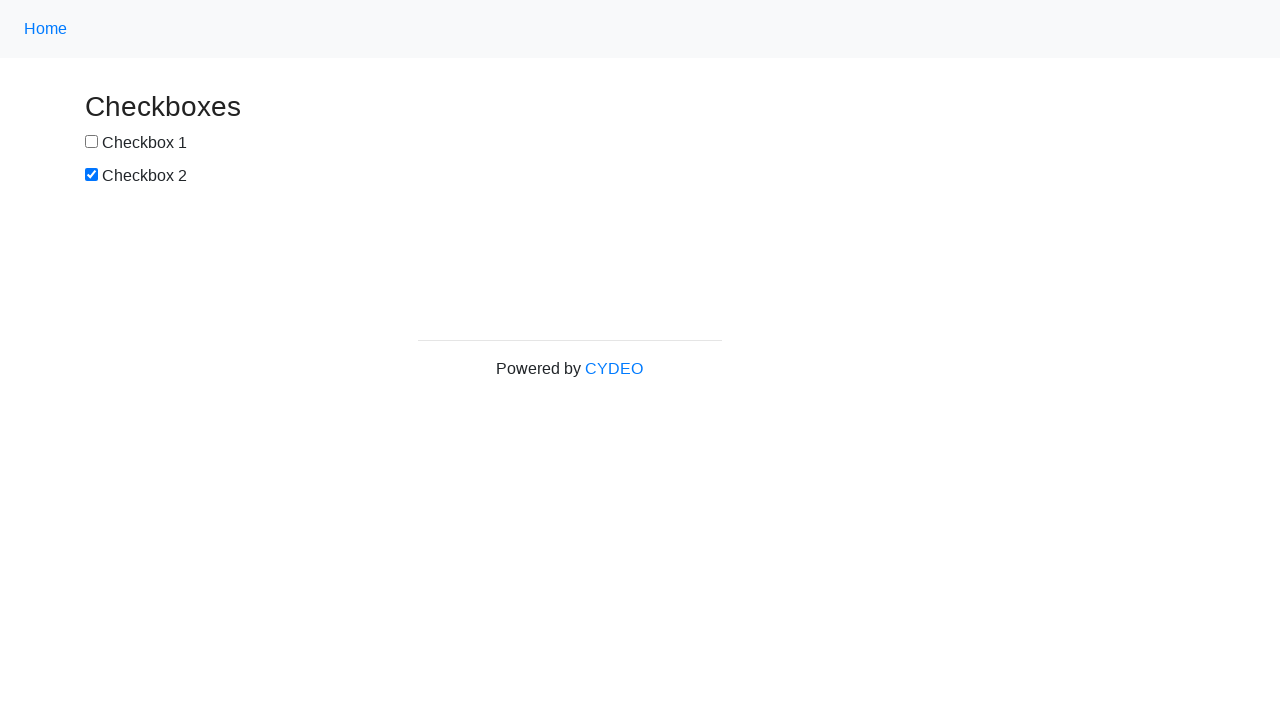

Located checkbox1 element
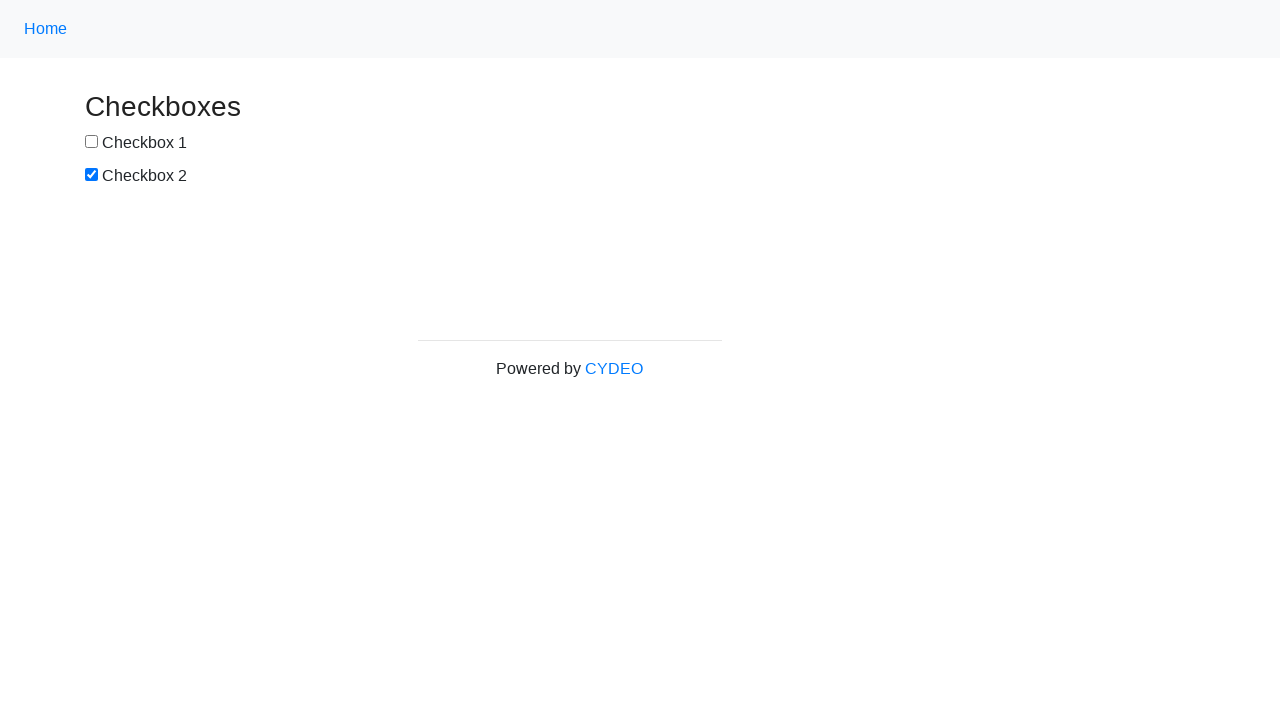

Located checkbox2 element
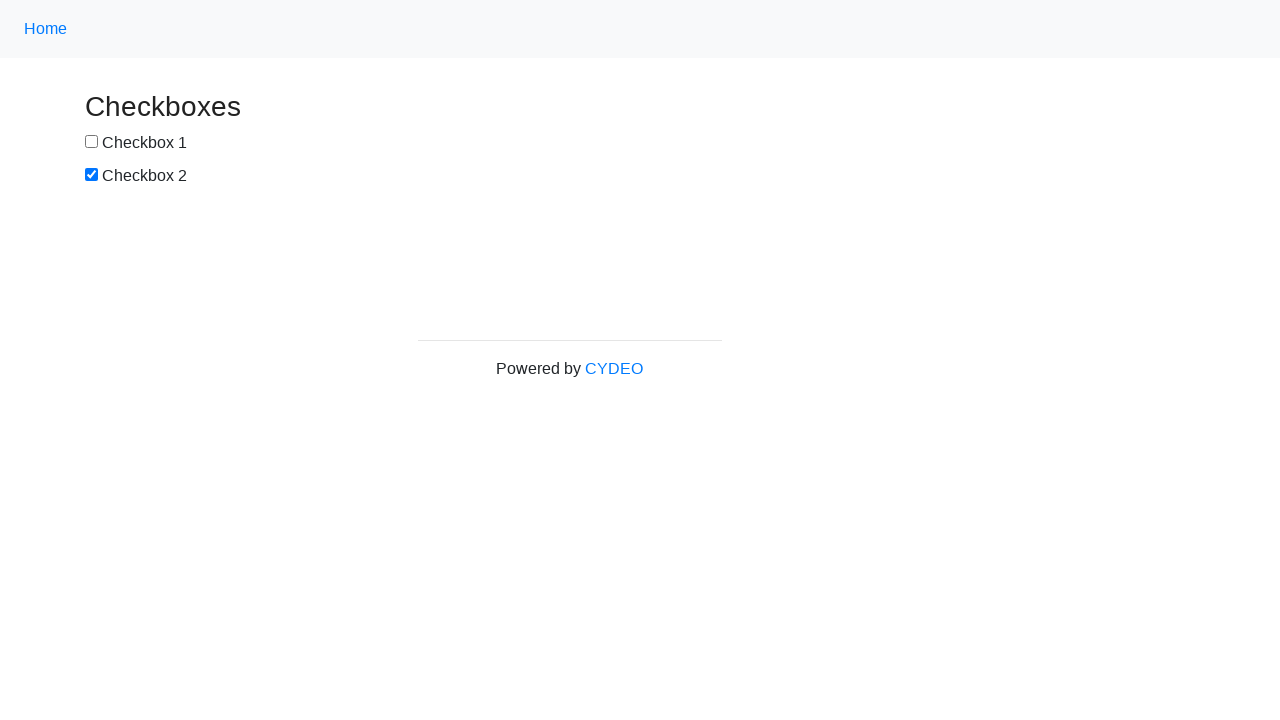

Verified that checkbox1 is not checked by default
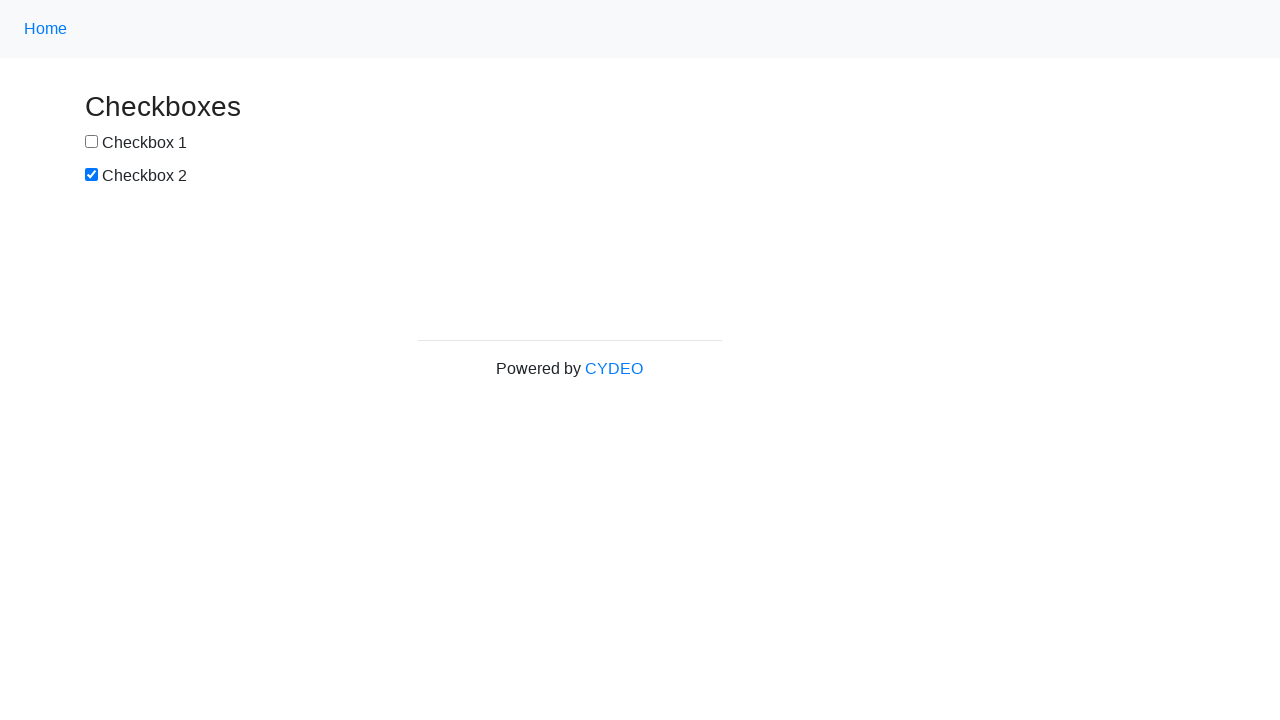

Verified that checkbox2 is checked by default
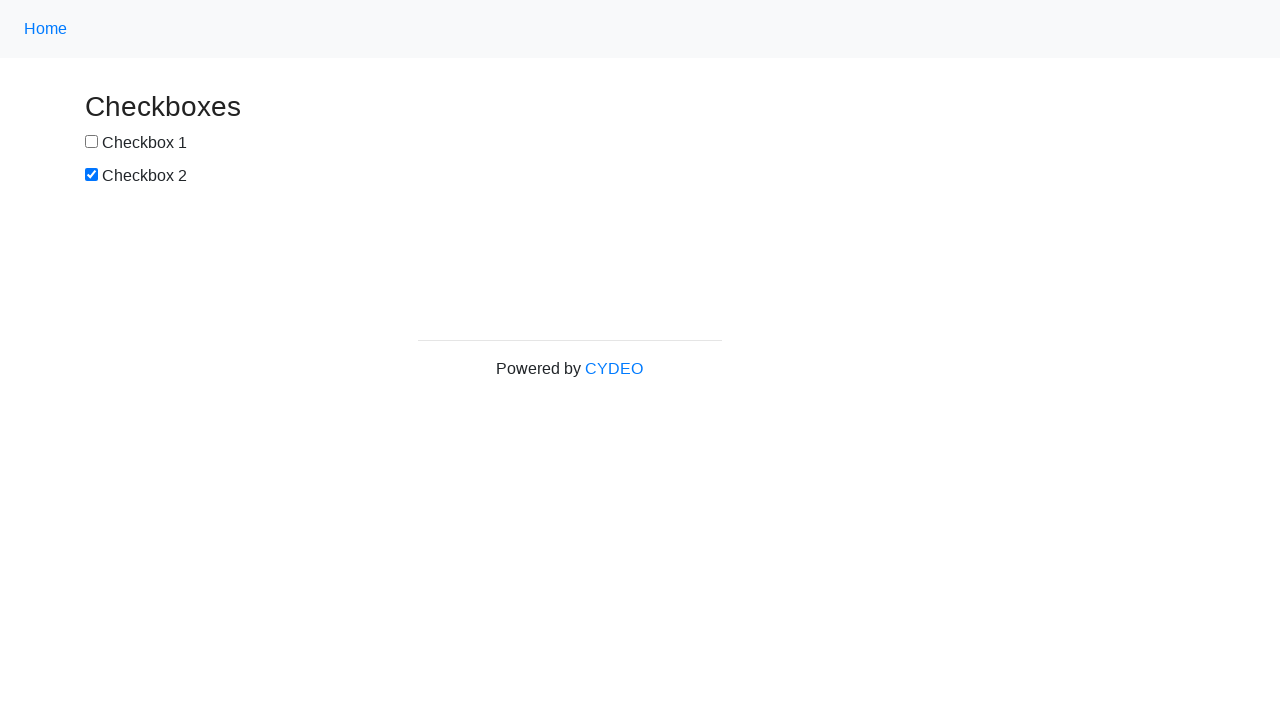

Clicked checkbox1 to select it at (92, 142) on input[name='checkbox1']
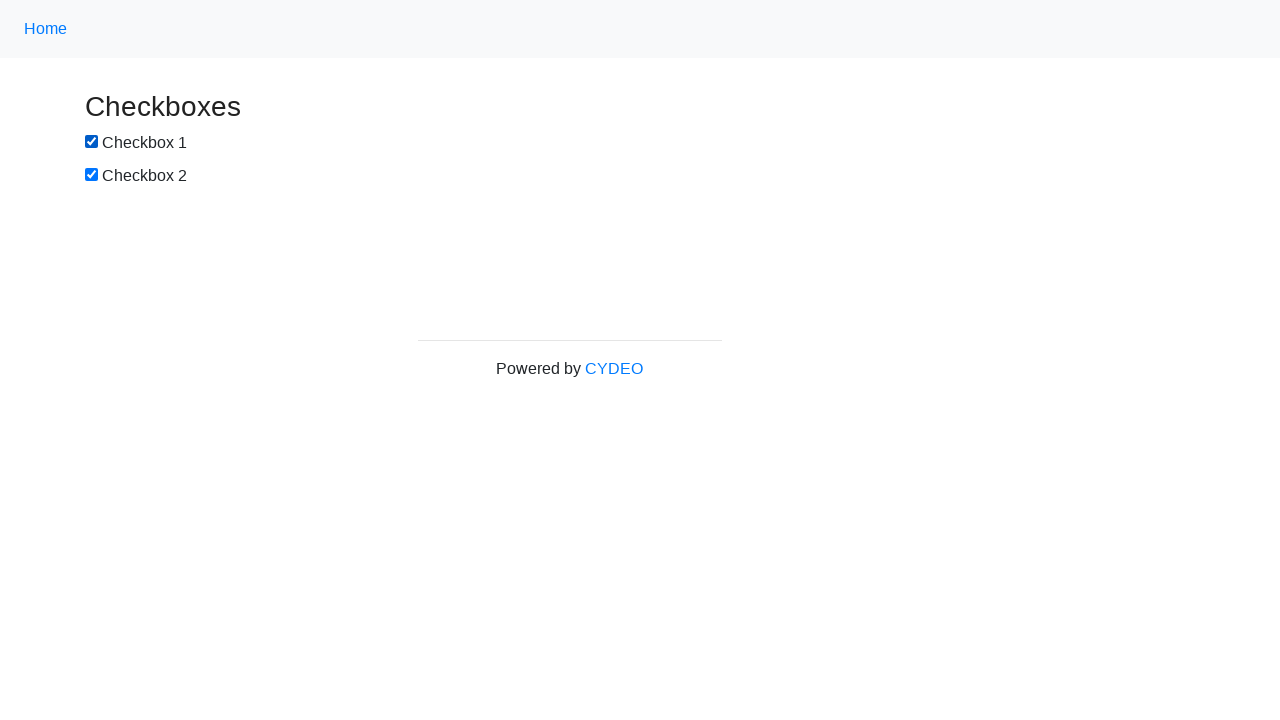

Clicked checkbox2 to deselect it at (92, 175) on input[name='checkbox2']
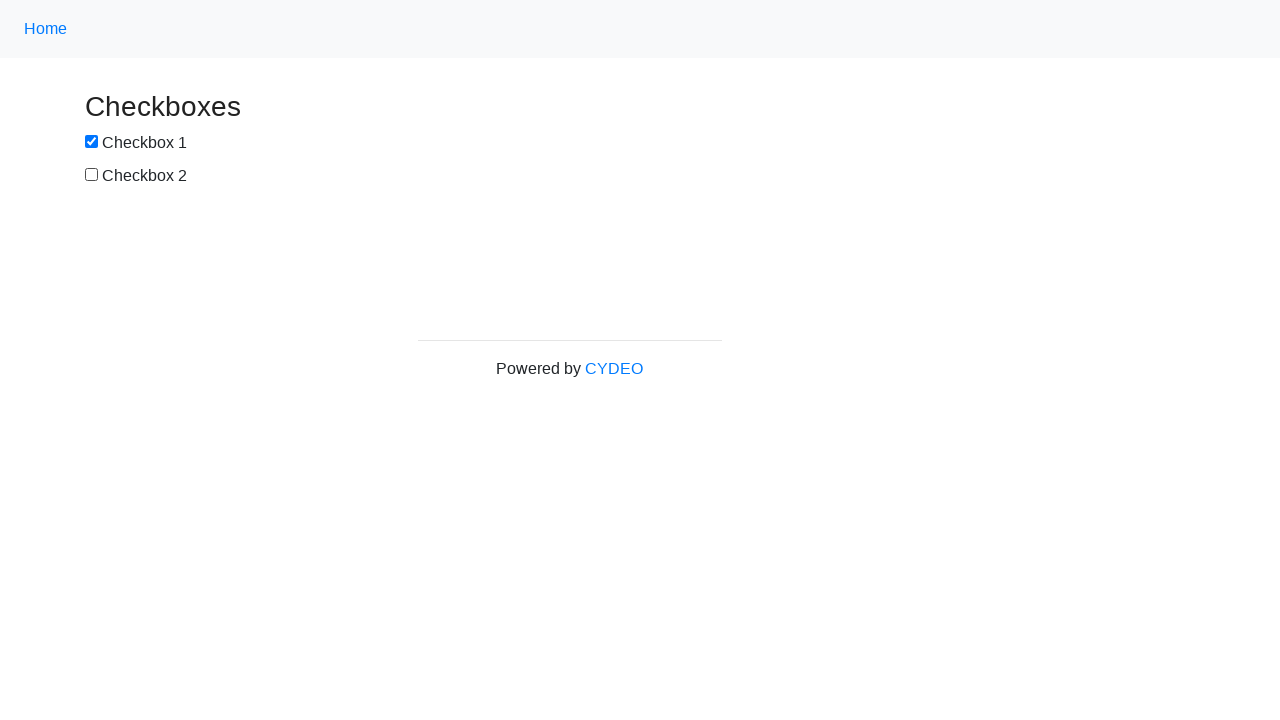

Verified that checkbox1 is now checked
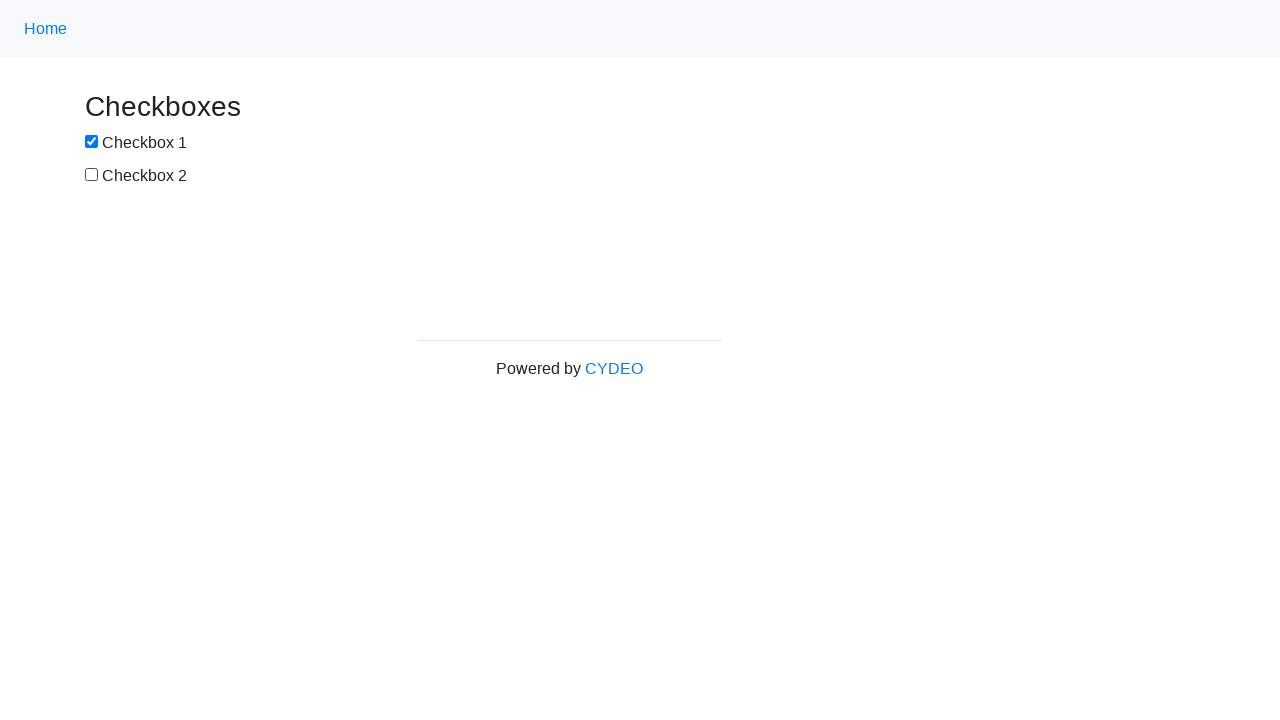

Verified that checkbox2 is now unchecked
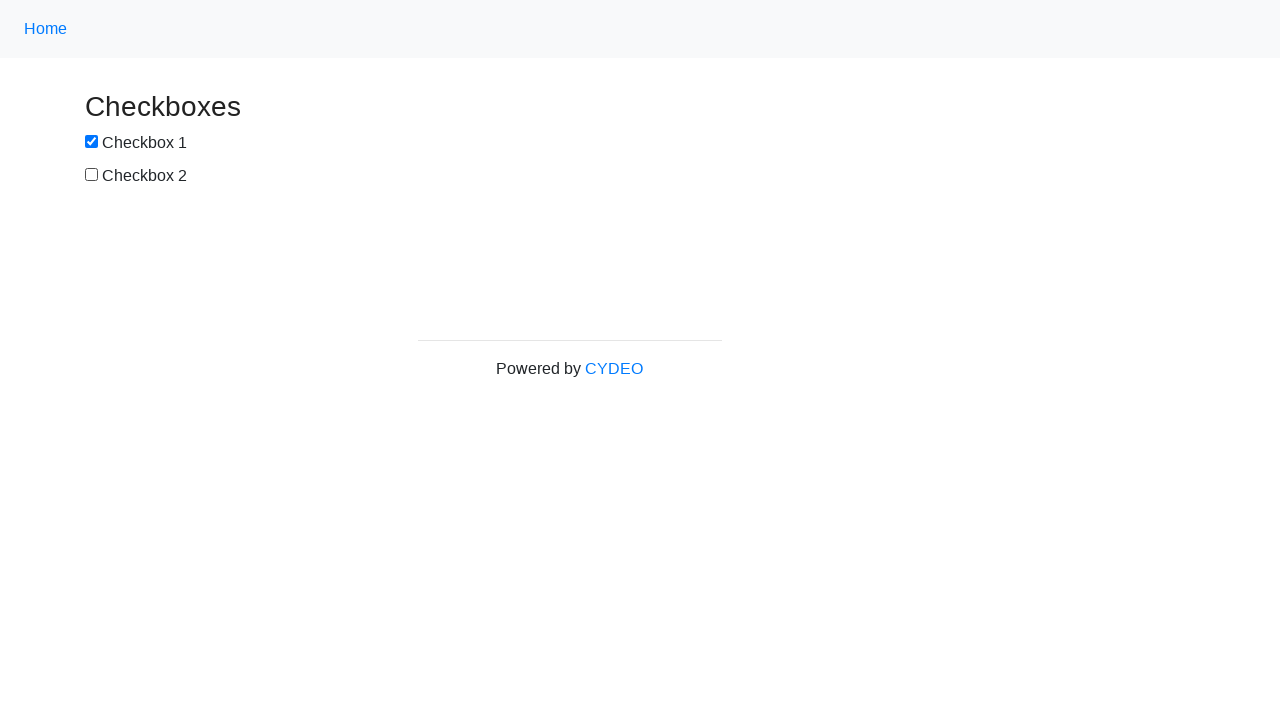

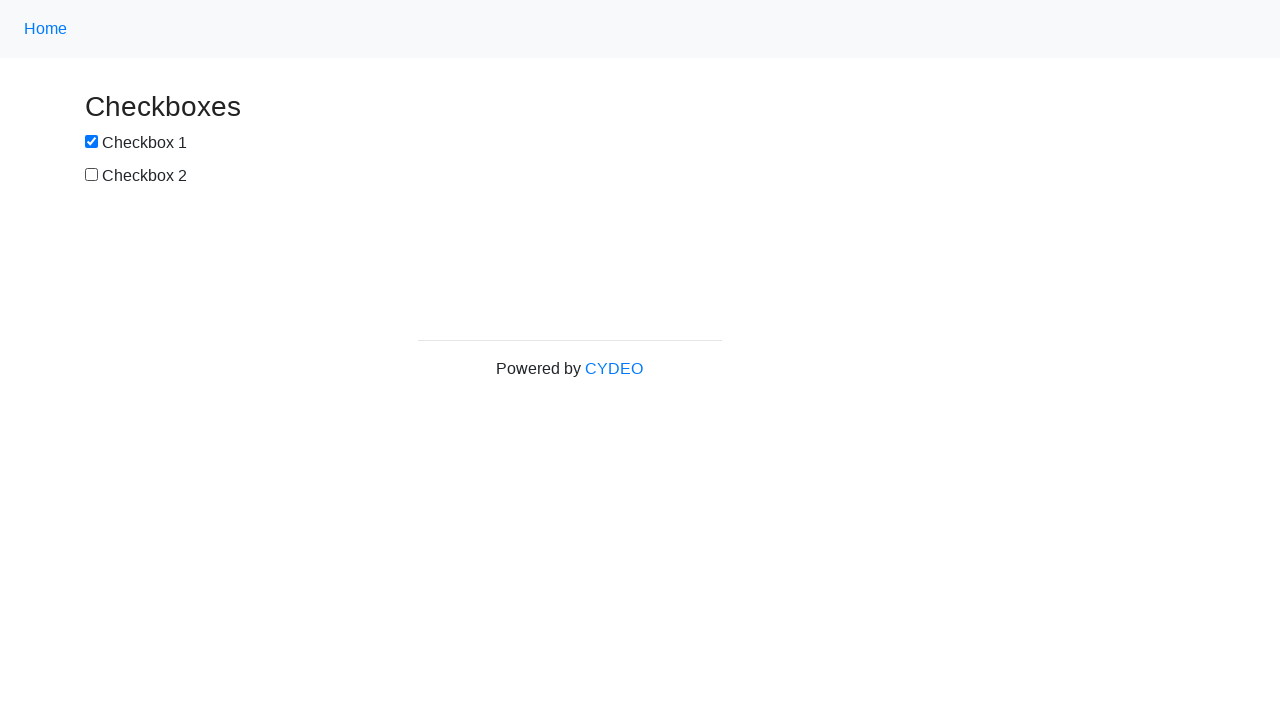